Tests single selection dropdown functionality by selecting options using different methods: by index, by value, and by visible text

Starting URL: https://www.hyrtutorials.com/p/html-dropdown-elements-practice.html

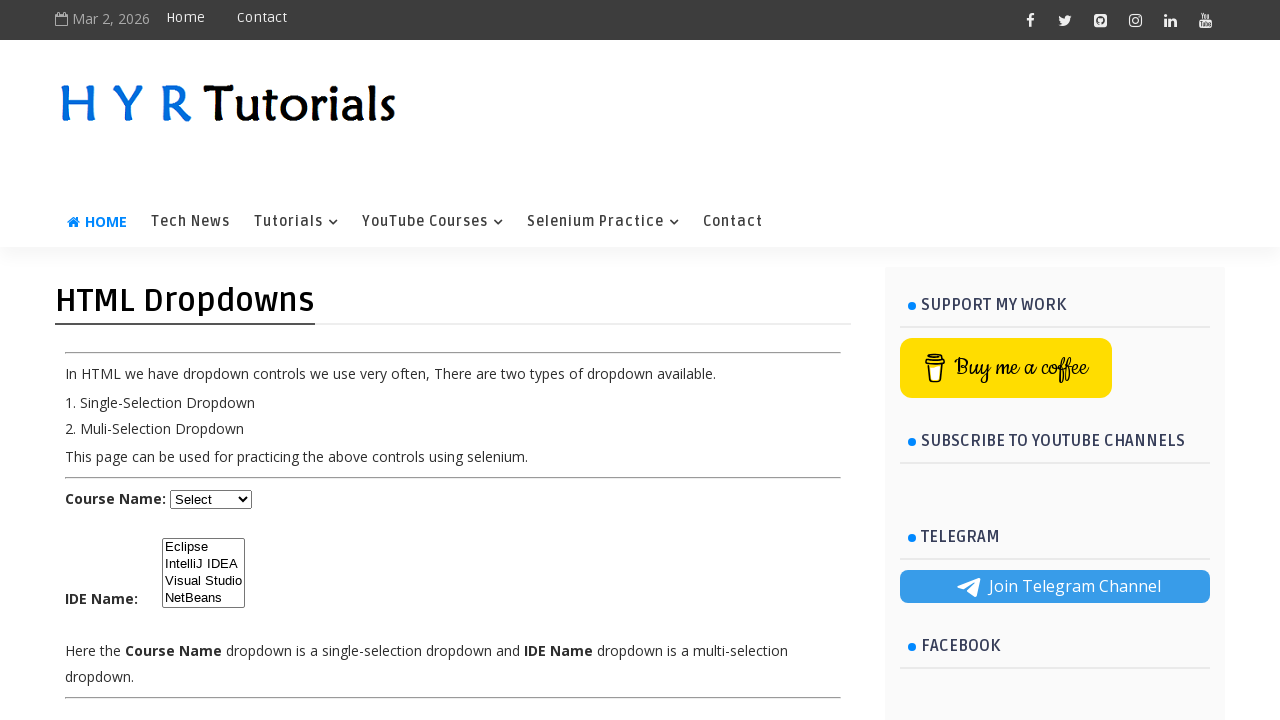

Waited for dropdown element #course to be visible
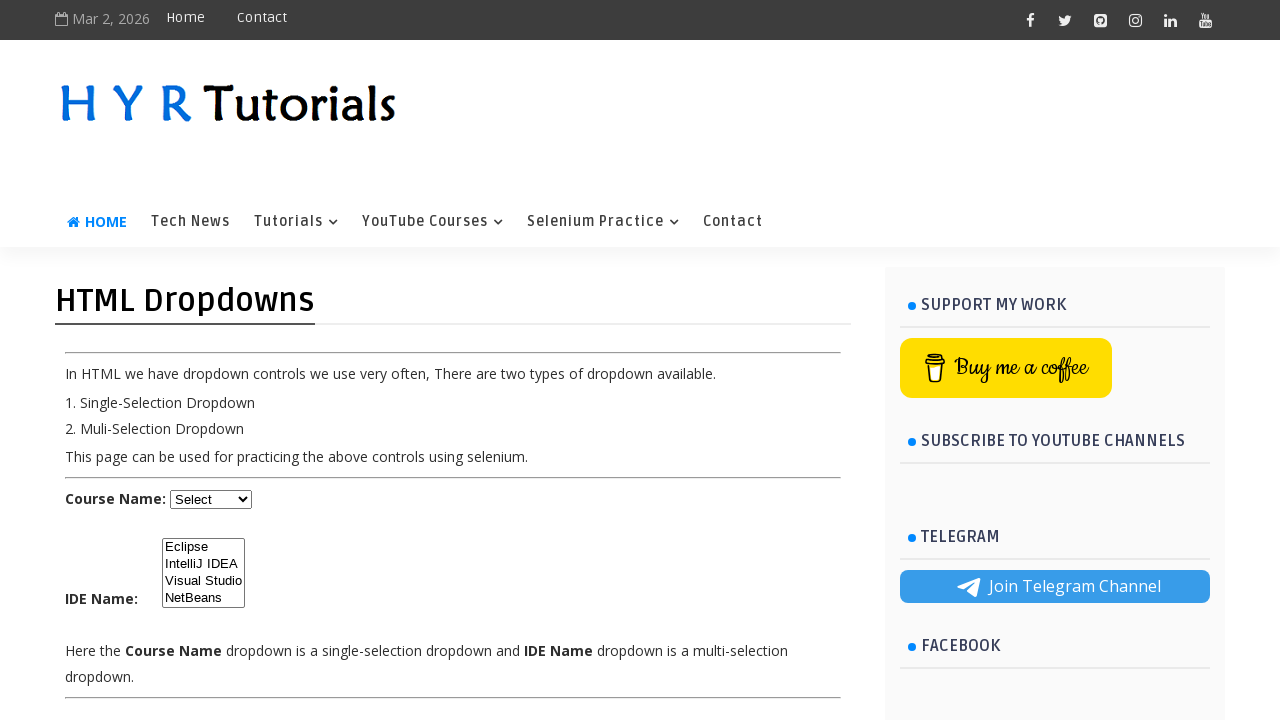

Selected dropdown option by index 2 (third option) on #course
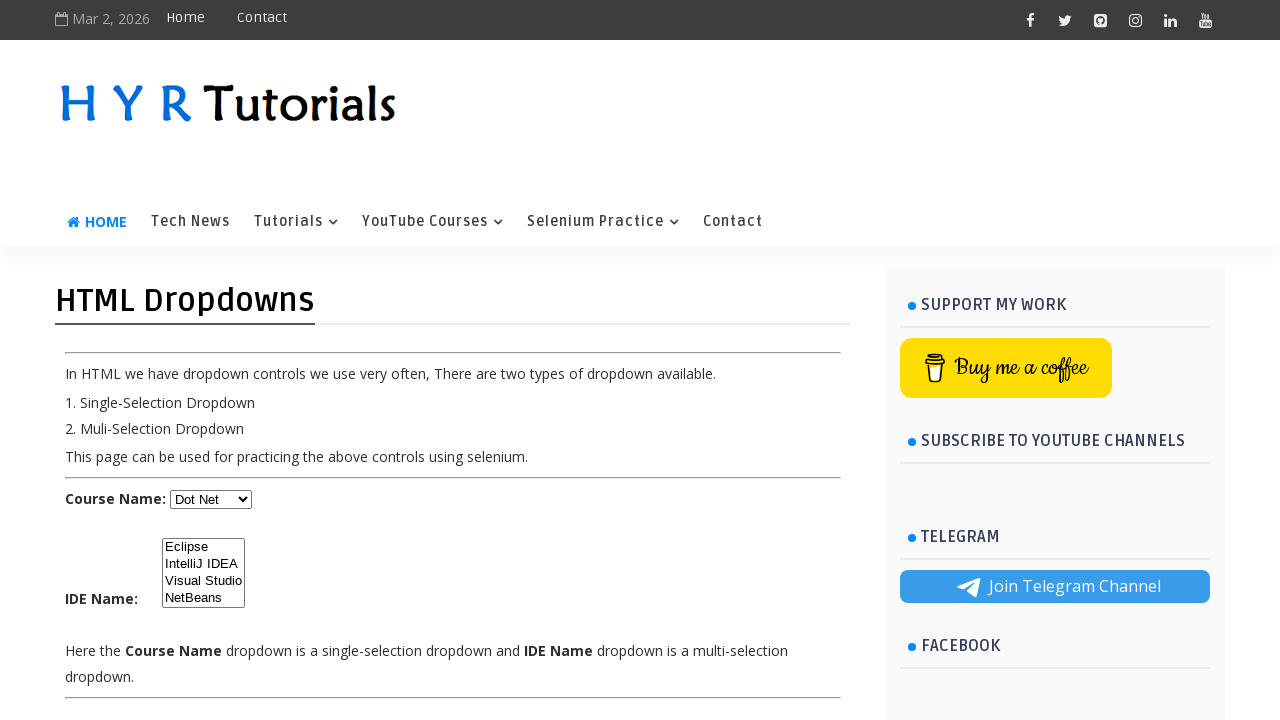

Selected dropdown option by value 'python' on #course
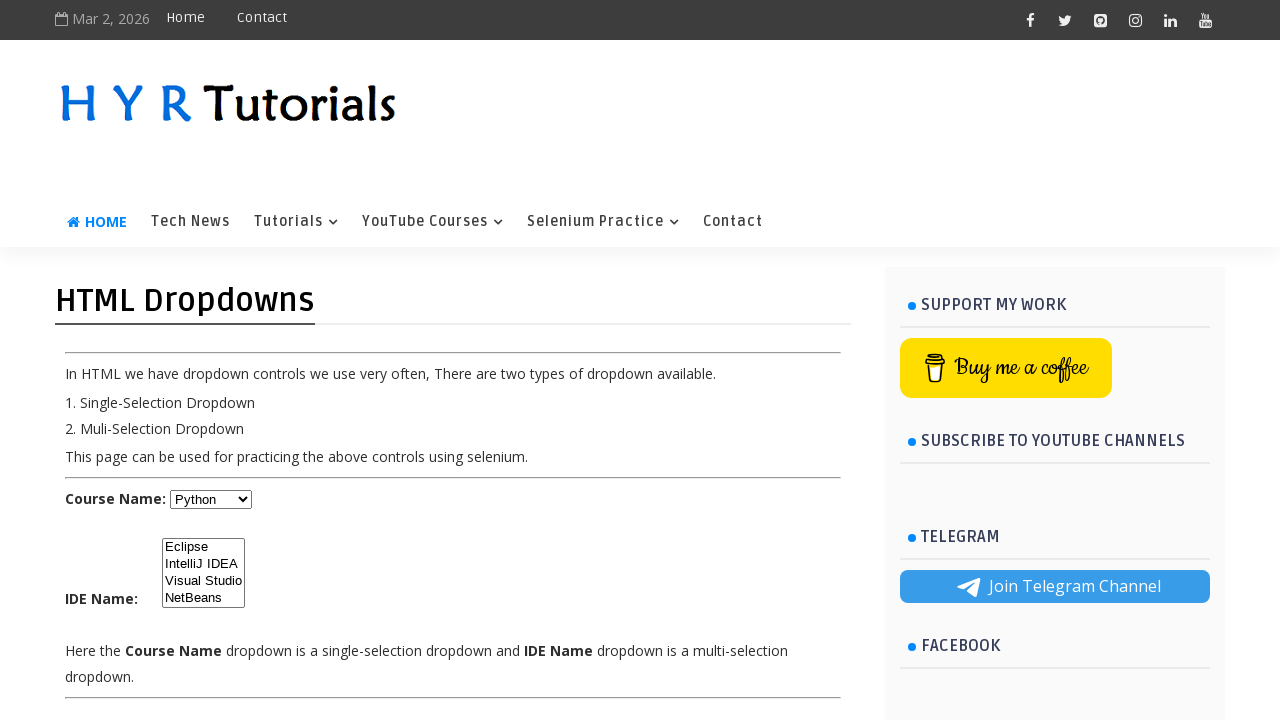

Selected dropdown option by visible text 'Java' on #course
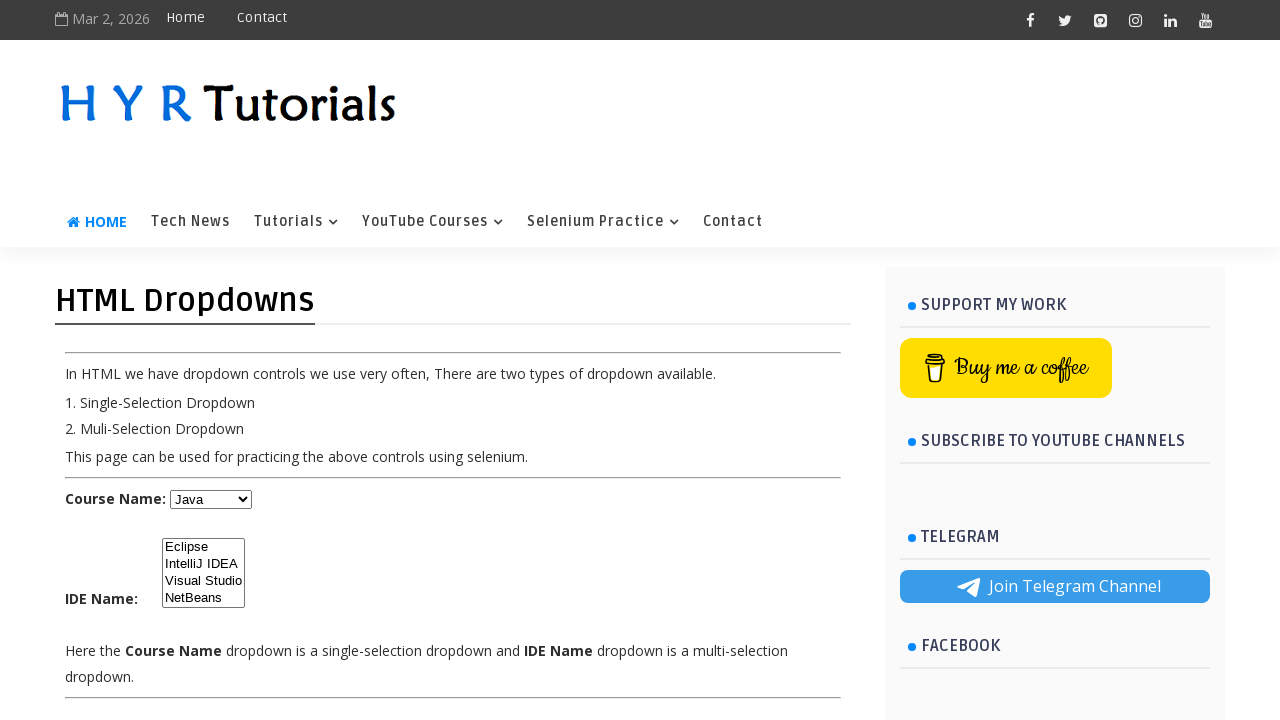

Retrieved selected dropdown value: java
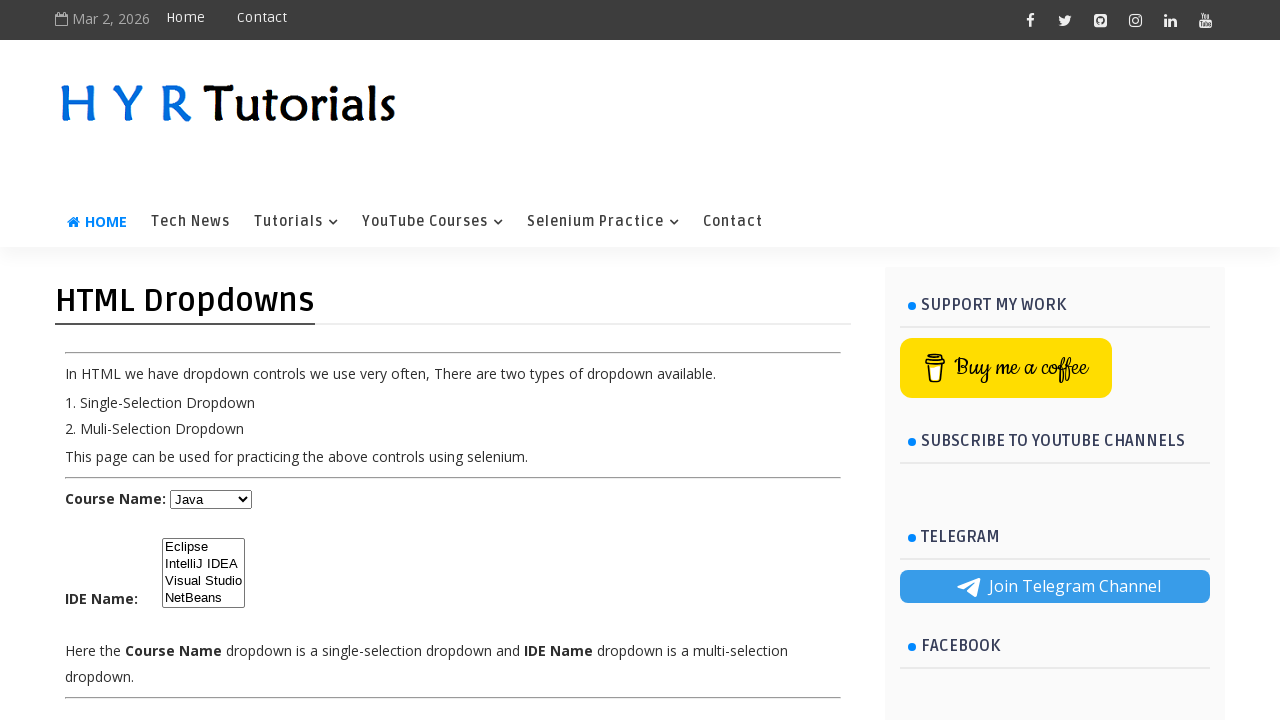

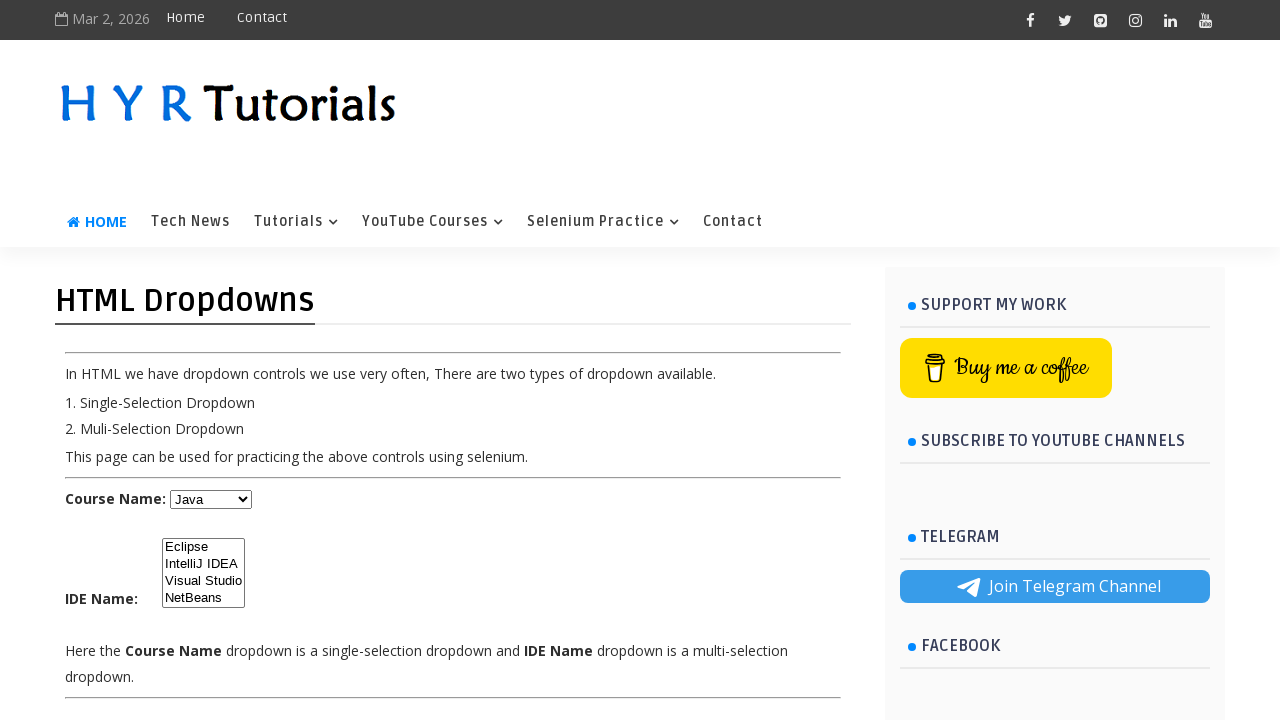